Tests selecting an option from a dropdown menu by its visible text (selects "Purple")

Starting URL: https://demoqa.com/select-menu

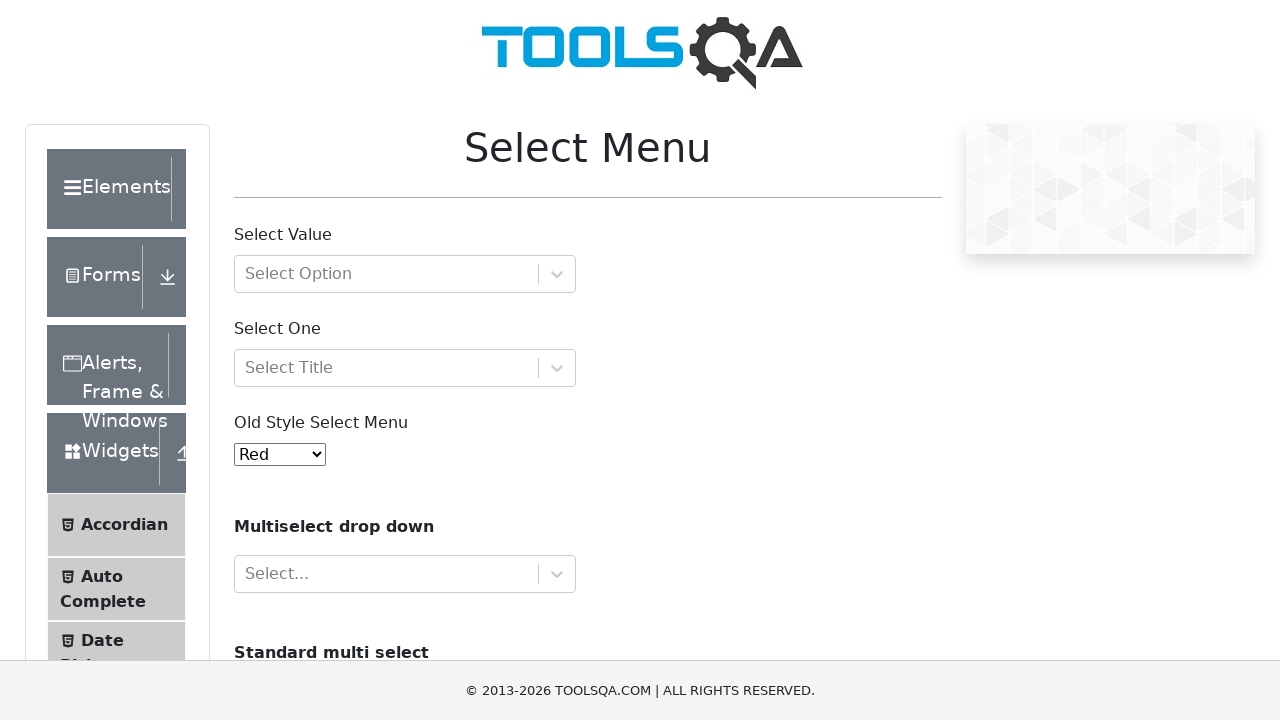

Navigated to DemoQA select menu page
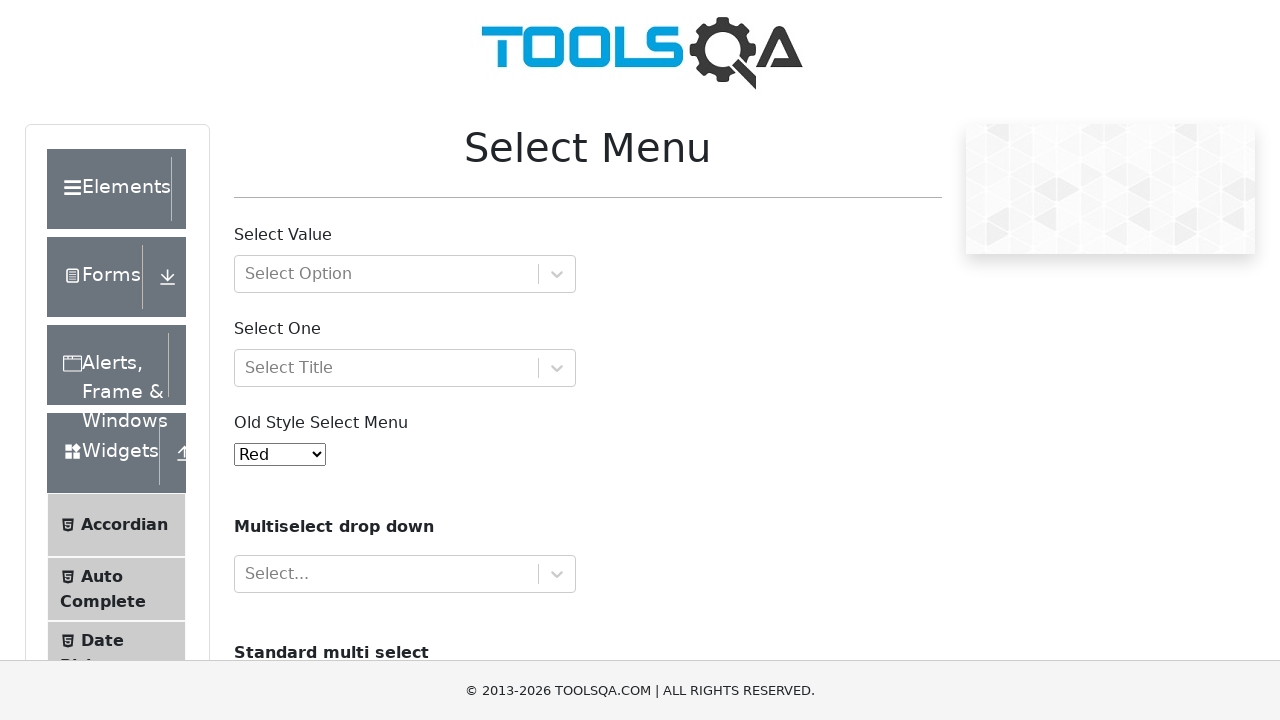

Selected 'Purple' option from old style select dropdown on #oldSelectMenu
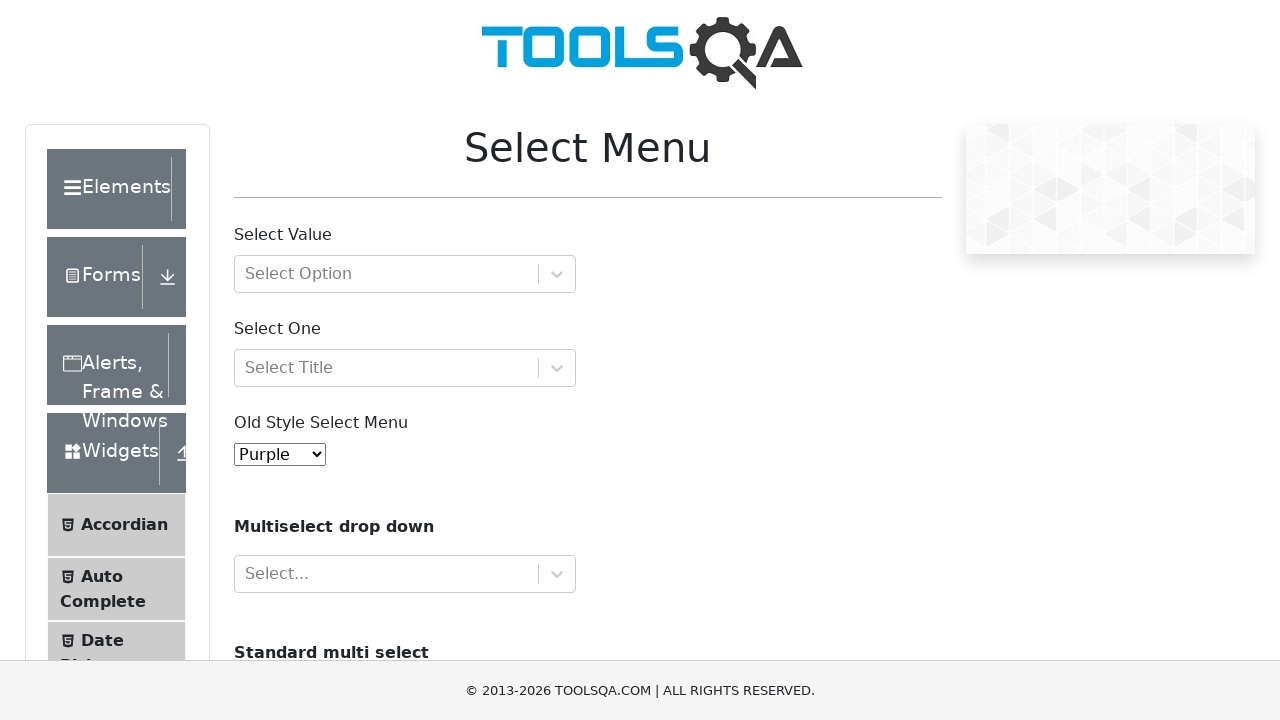

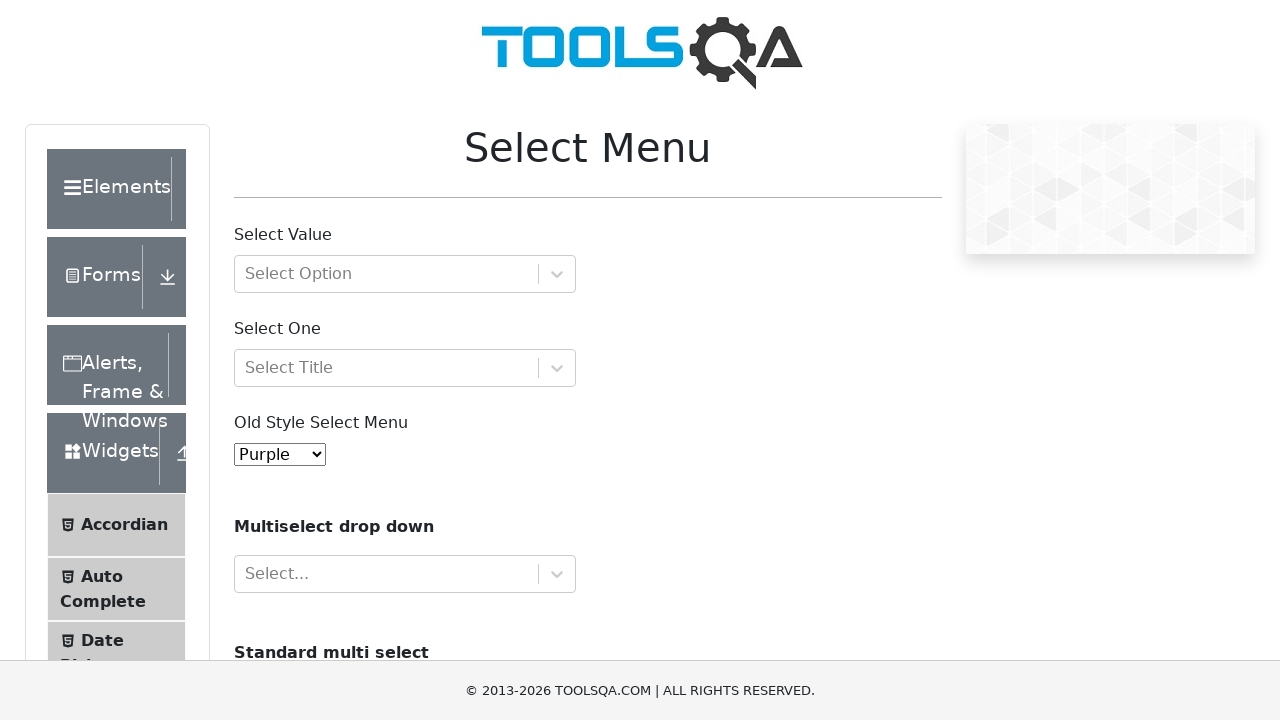